Opens two browser windows - Firefox navigates to ynet.co.il and Chrome navigates to walla.co.il

Starting URL: https://www.ynet.co.il/

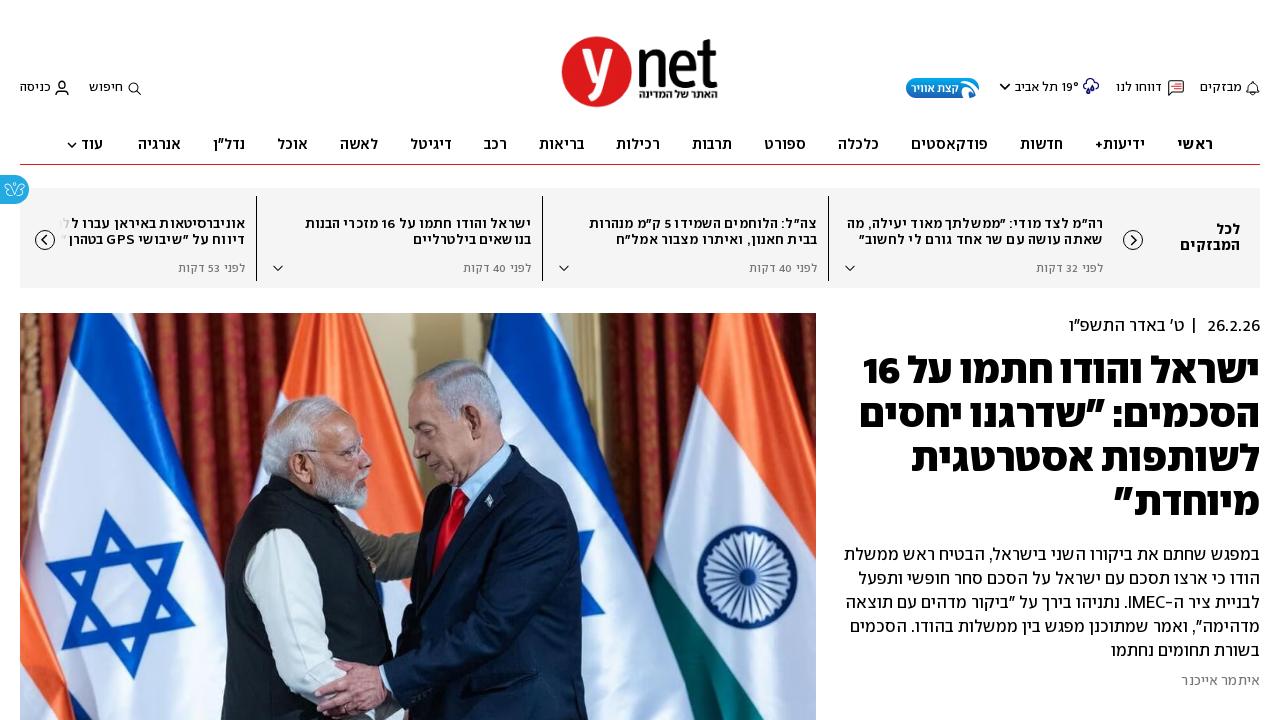

Created new browser page in context
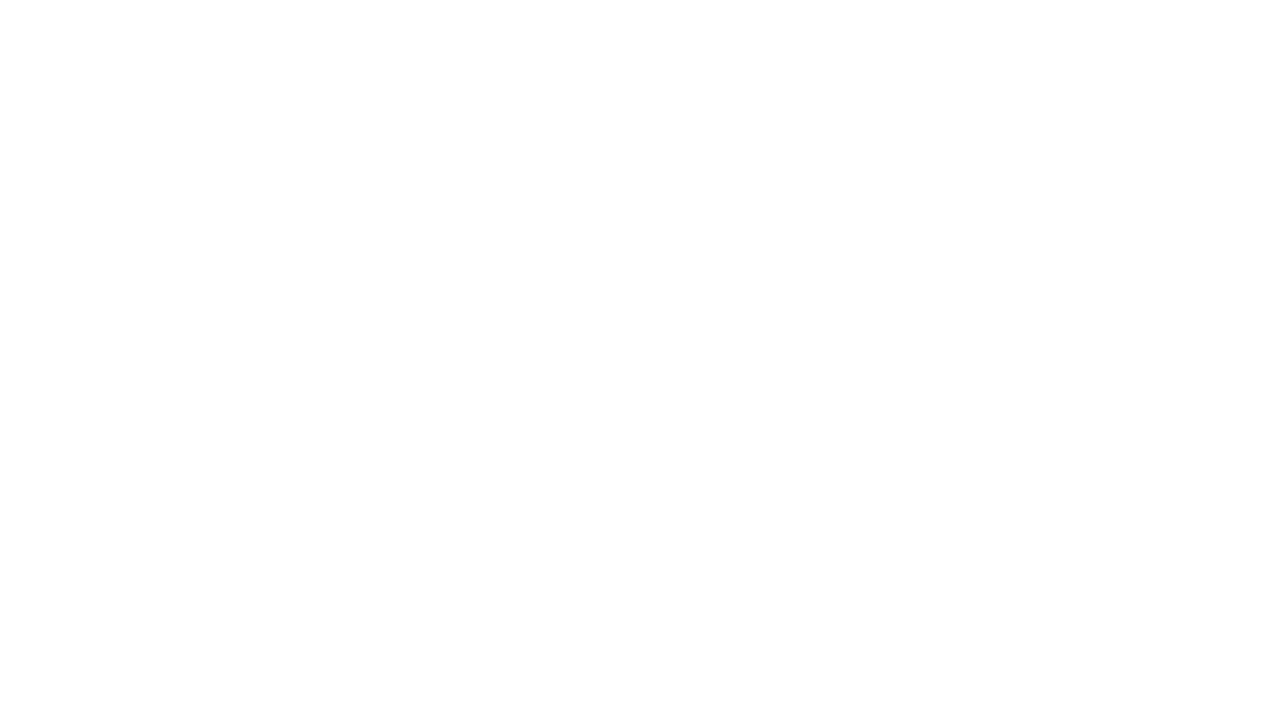

Navigated new page to walla.co.il
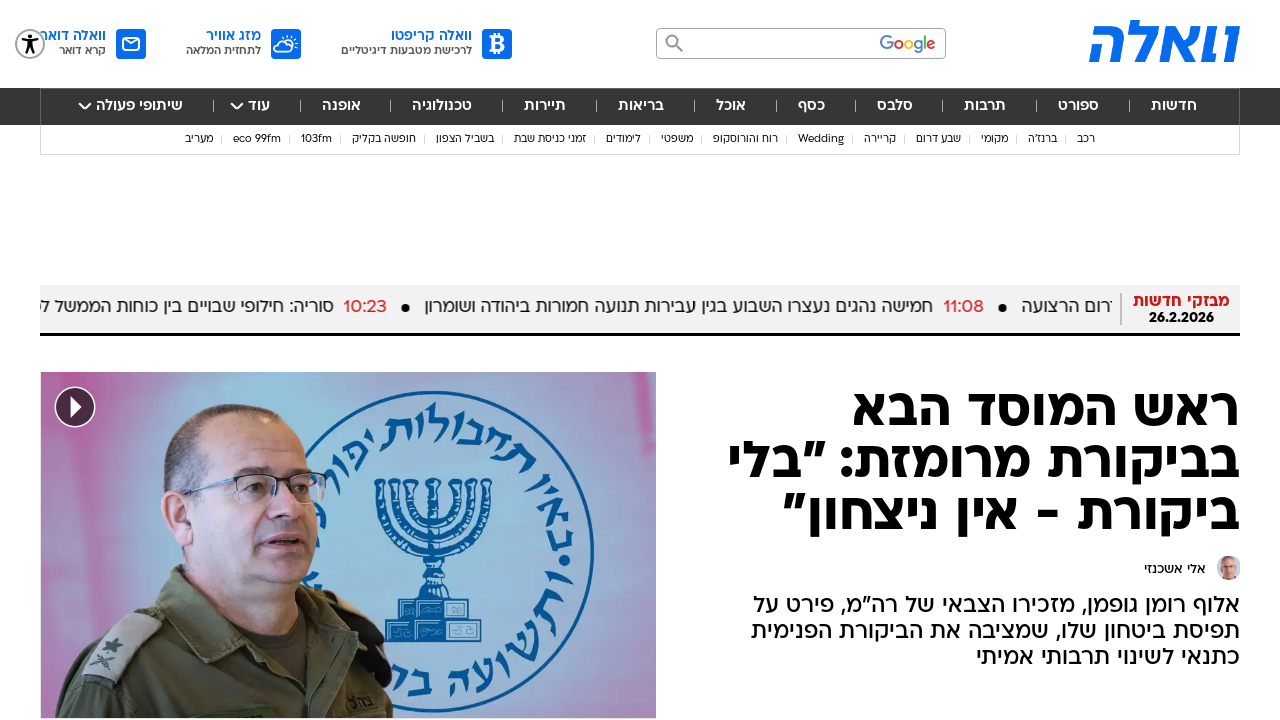

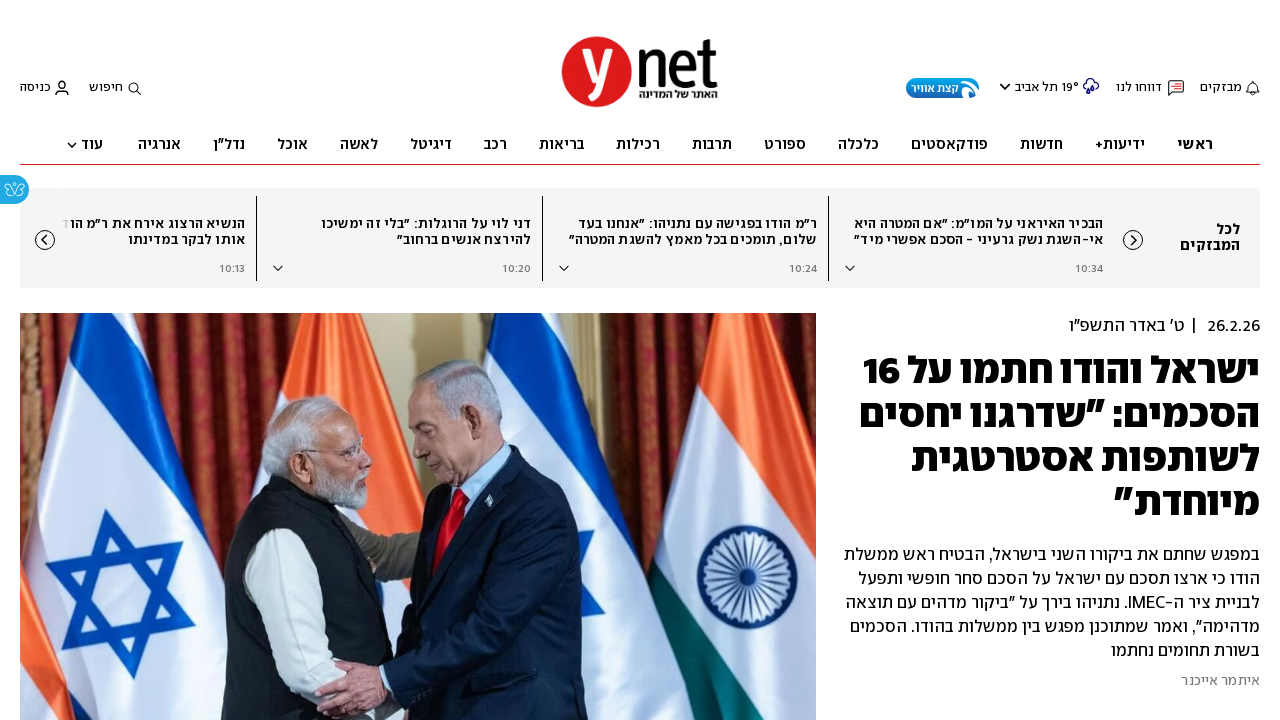